Tests a verification flow by clicking a verify button and asserting that a success message appears

Starting URL: http://suninjuly.github.io/wait1.html

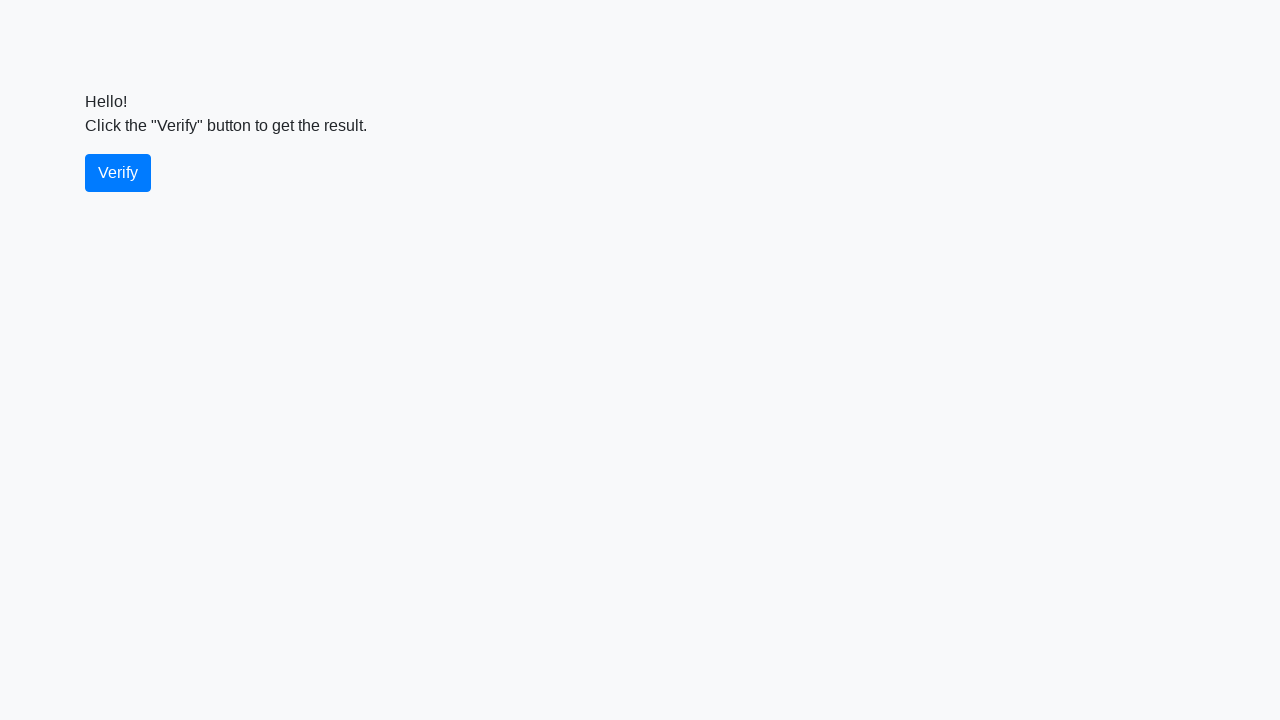

Waited 1 second for page to be ready
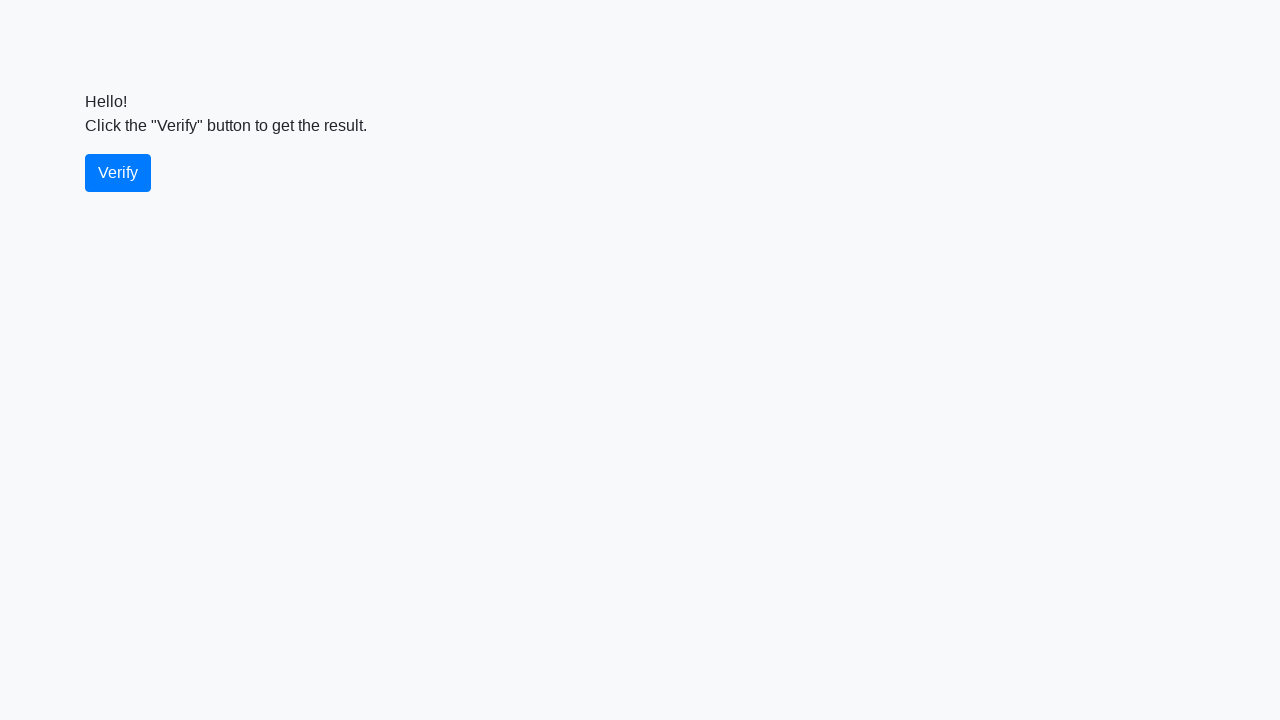

Clicked the verify button at (118, 173) on #verify
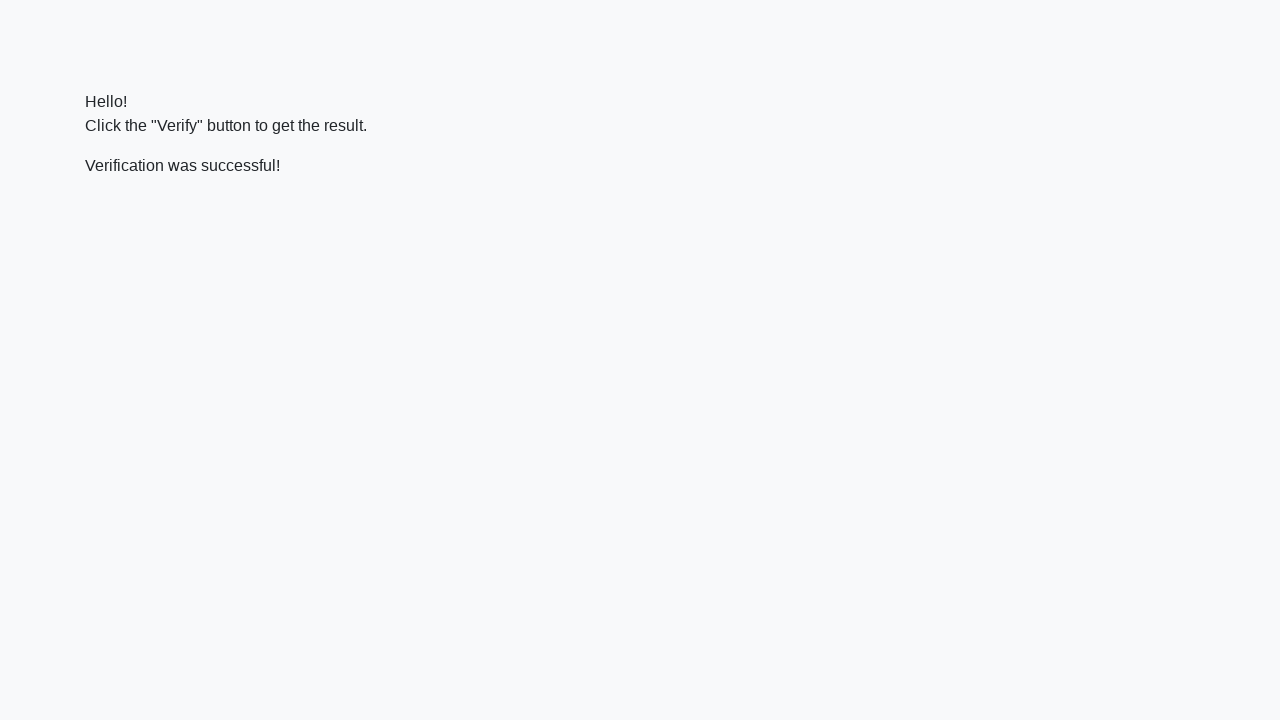

Success message appeared
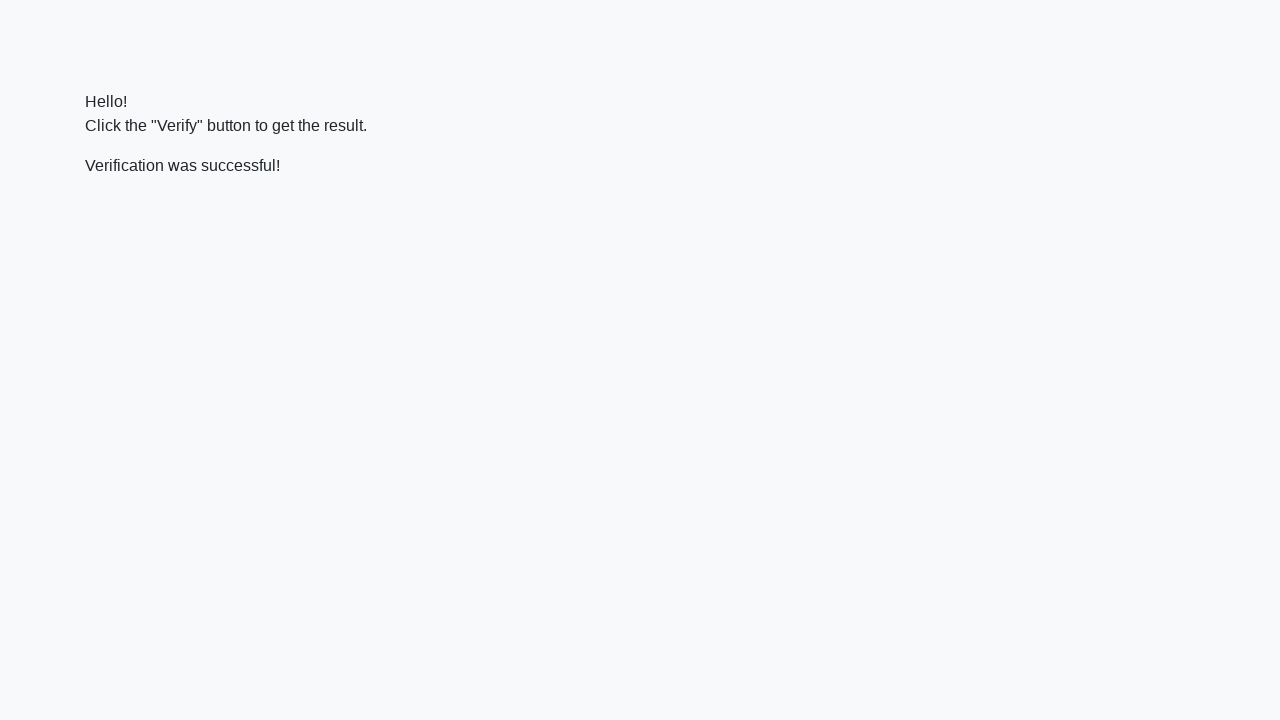

Verified success message contains 'successful'
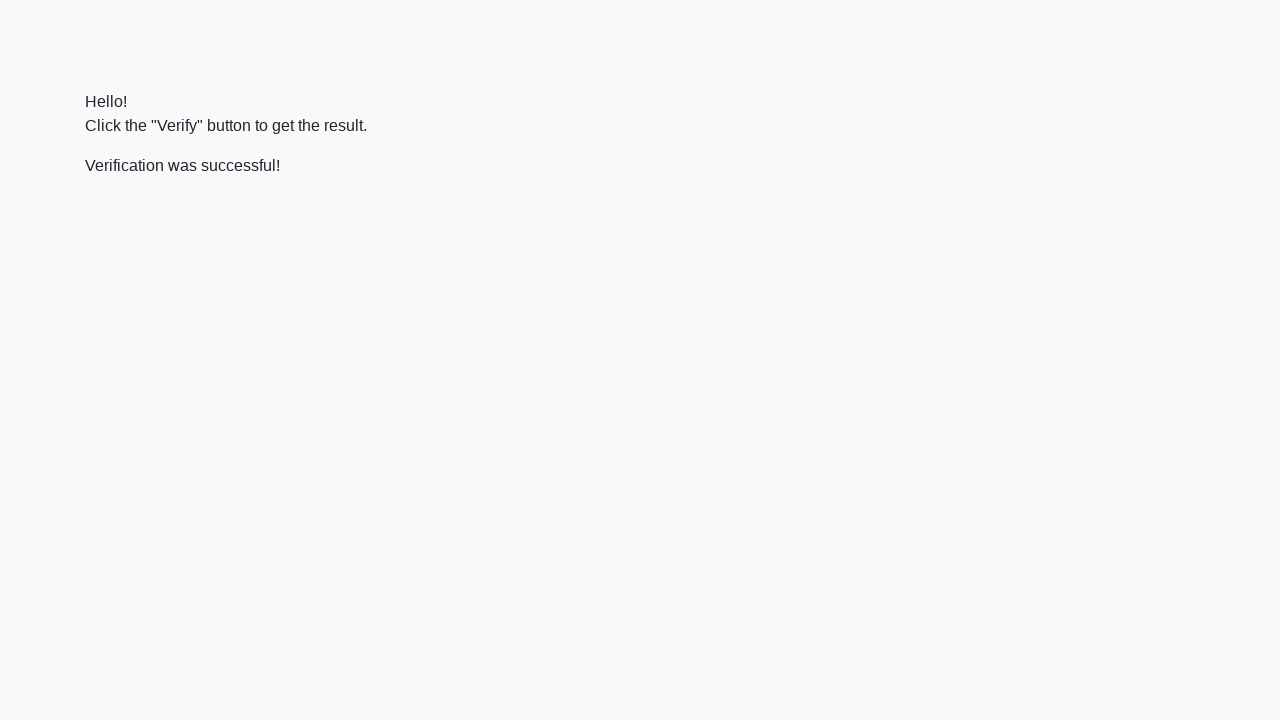

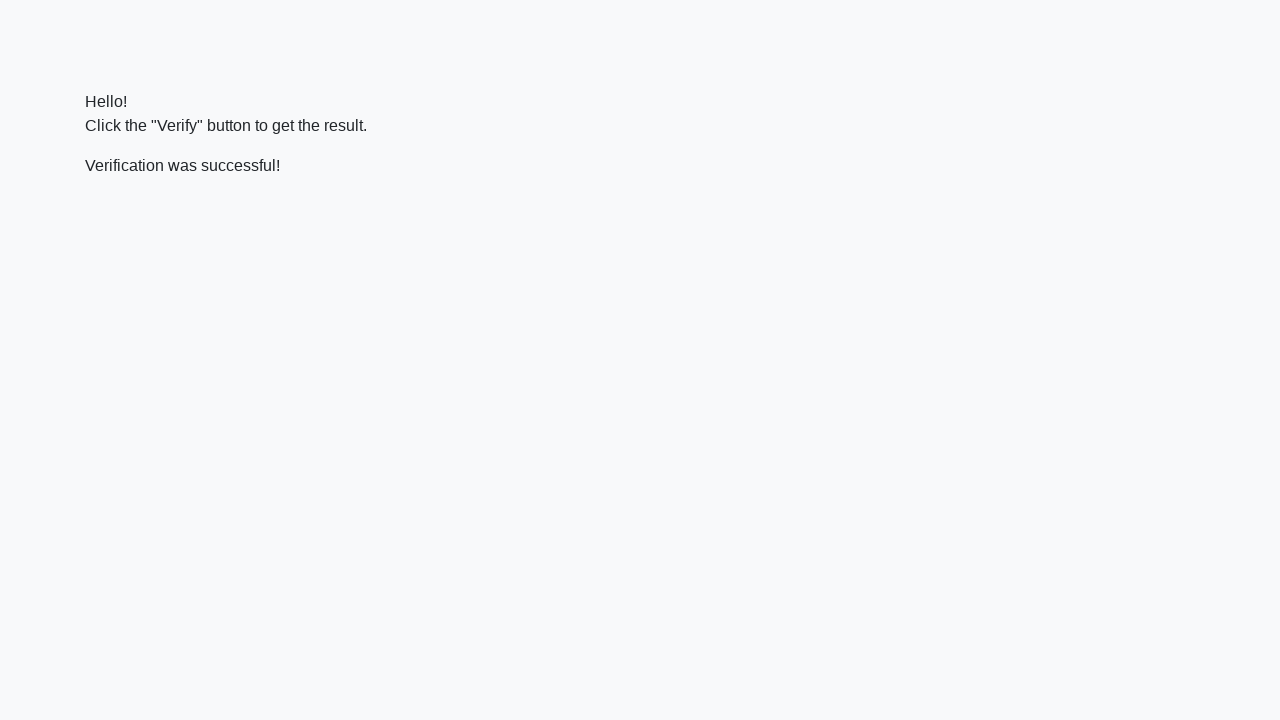